Tests various text input field operations on a practice site including entering text, appending text, retrieving text values, clearing text, and verifying if a field is disabled.

Starting URL: https://leafground.com/input.xhtml

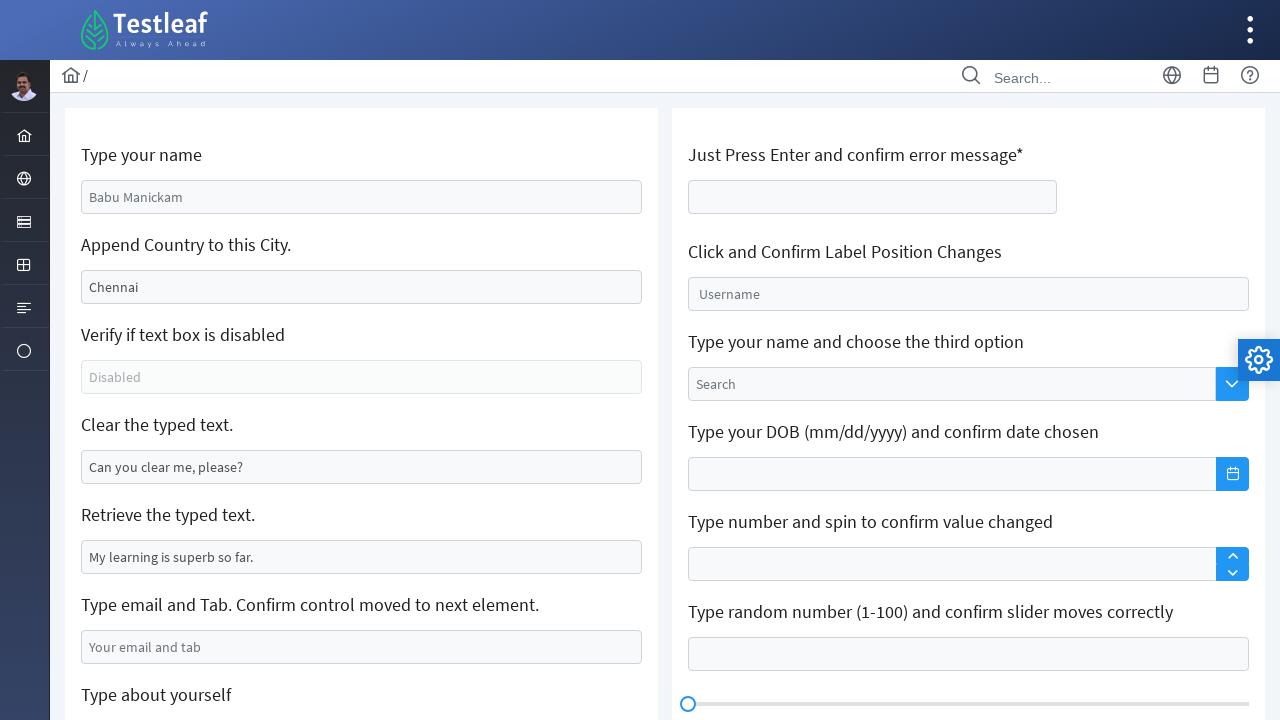

Entered name 'Babu Manickam' in the first input field on #j_idt88\:name
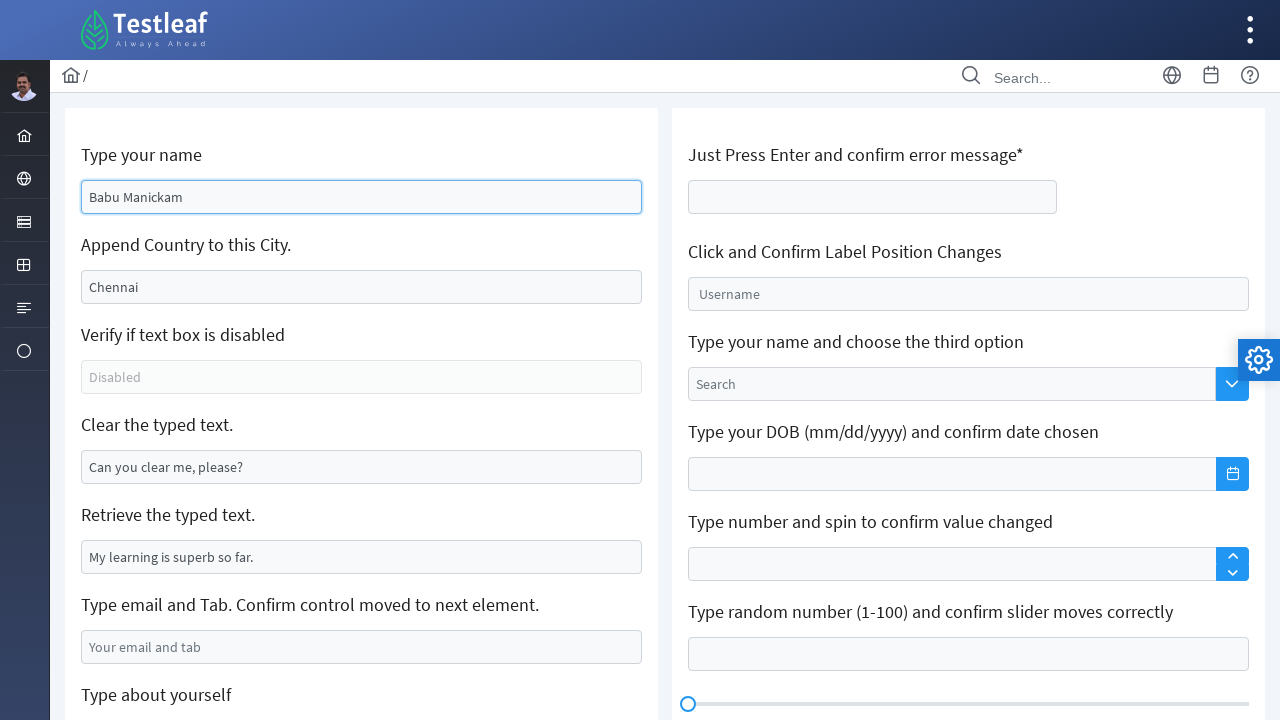

Located the city field for appending text
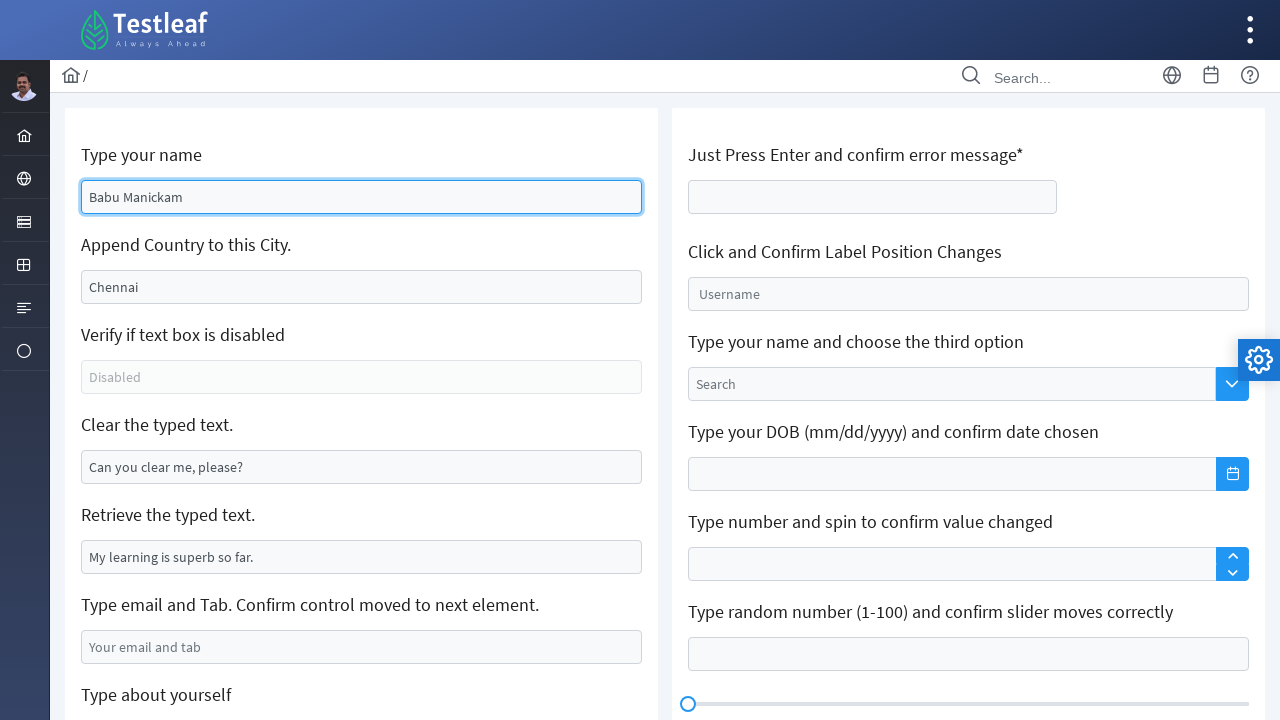

Retrieved current value from city field
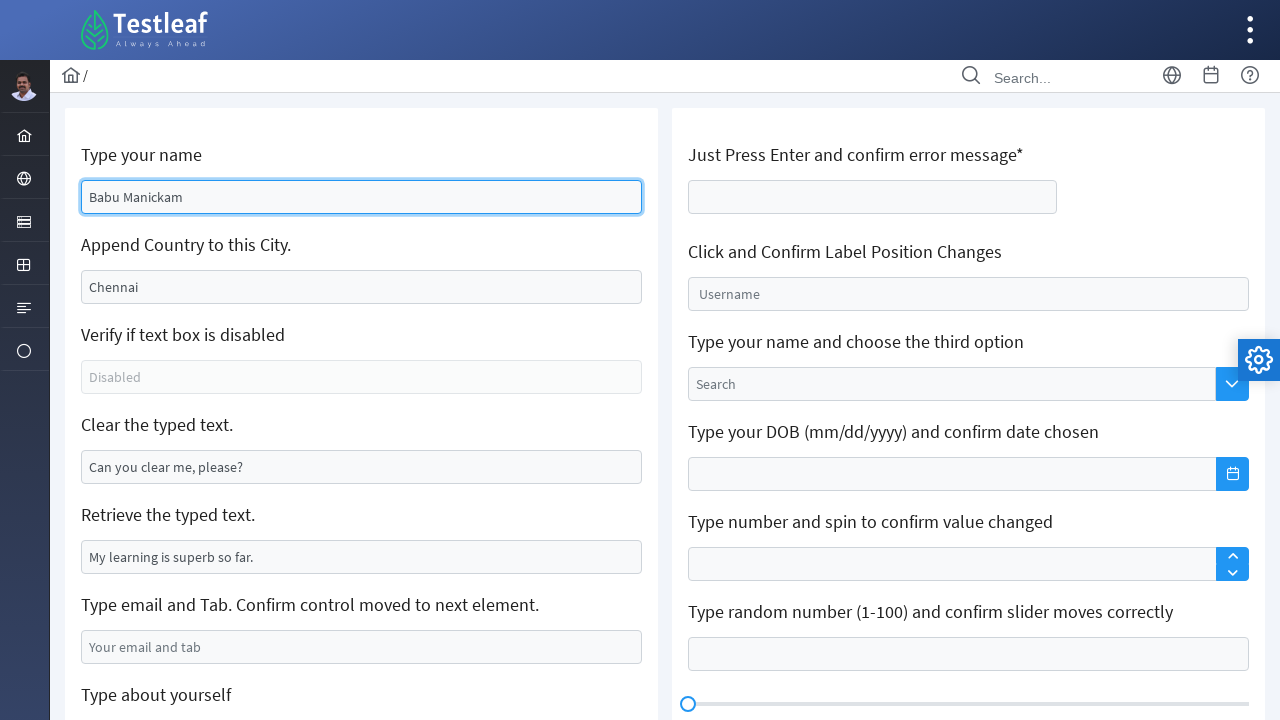

Appended ' India' to the city field on #j_idt88\:j_idt91
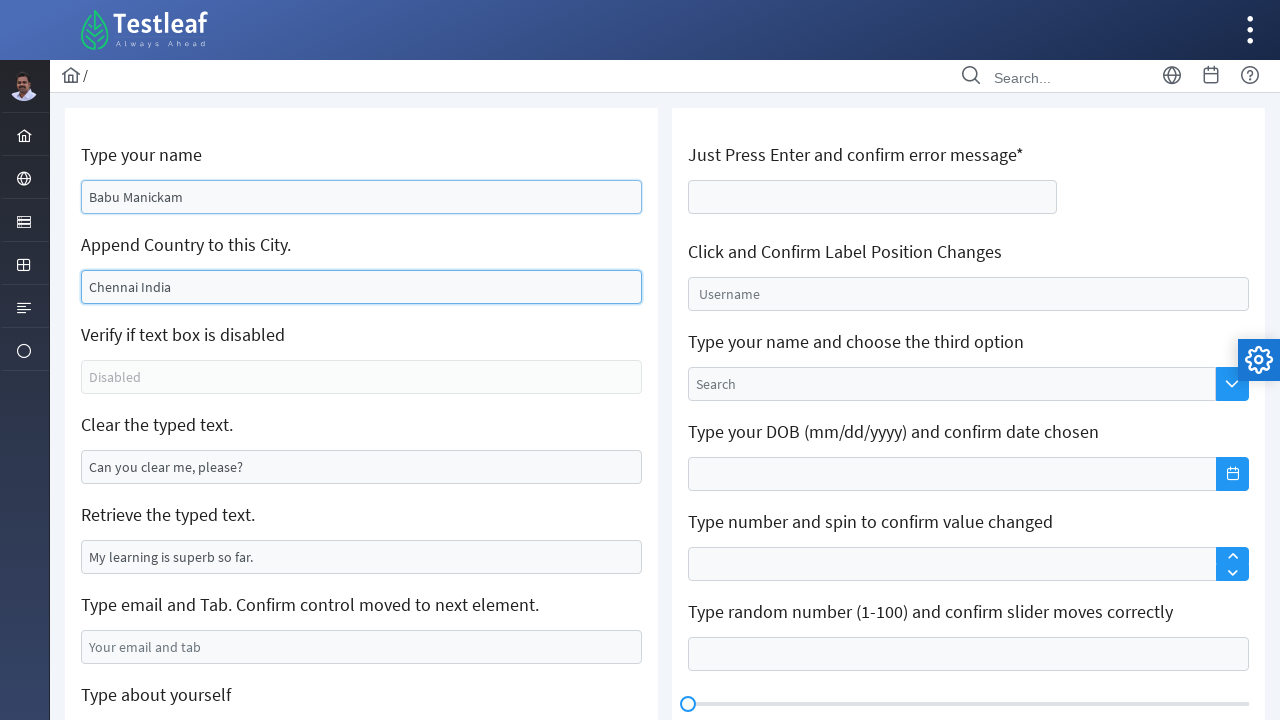

Located the field for retrieving text
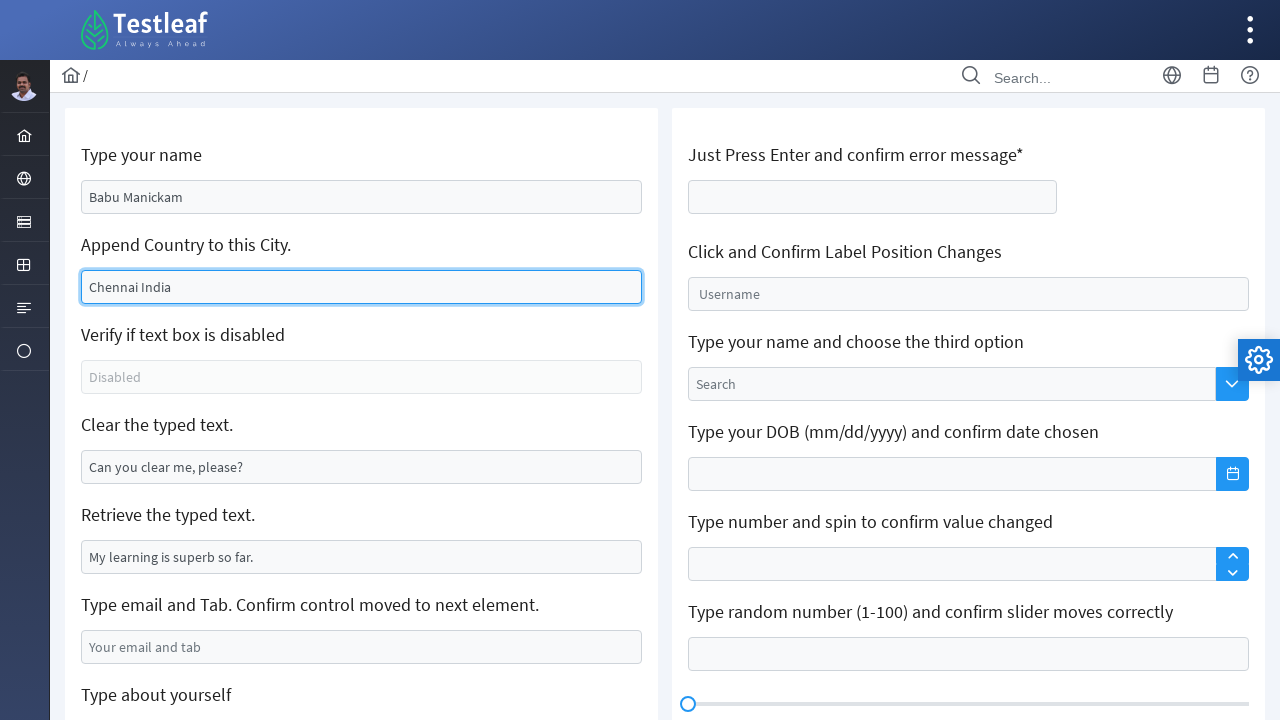

Retrieved text from field: 'My learning is superb so far.'
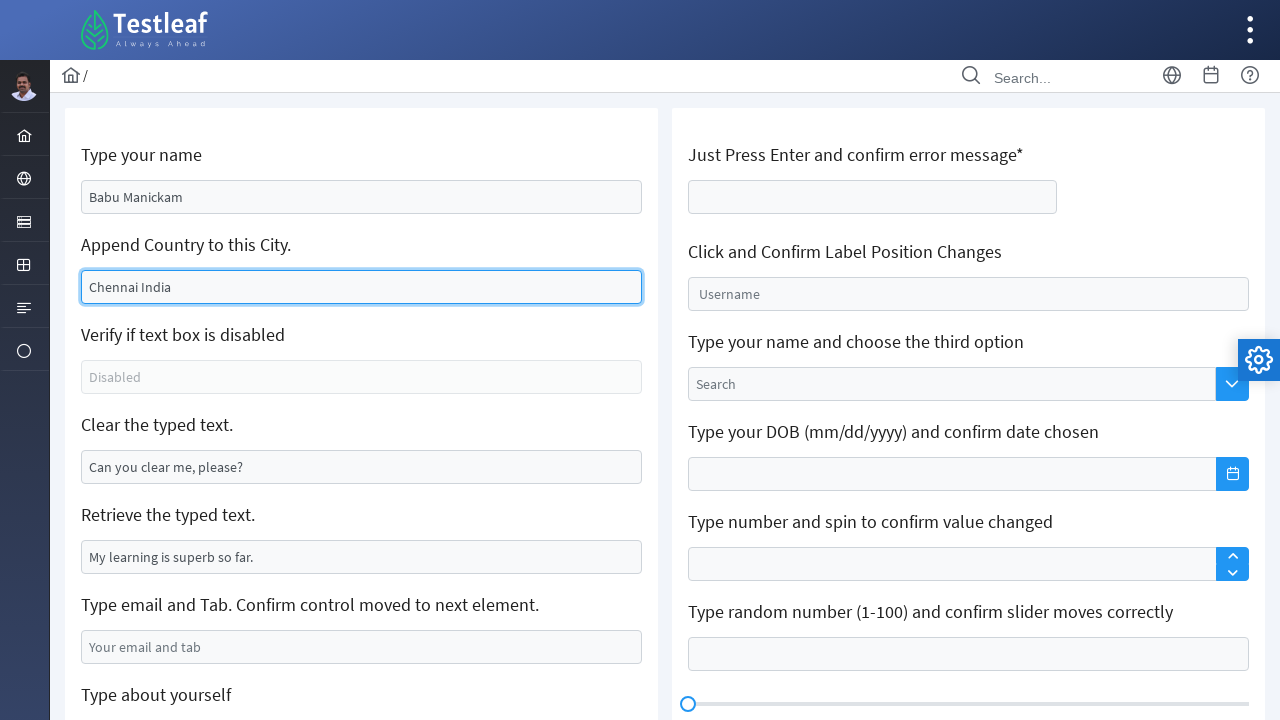

Cleared the text from the clear field on #j_idt88\:j_idt95
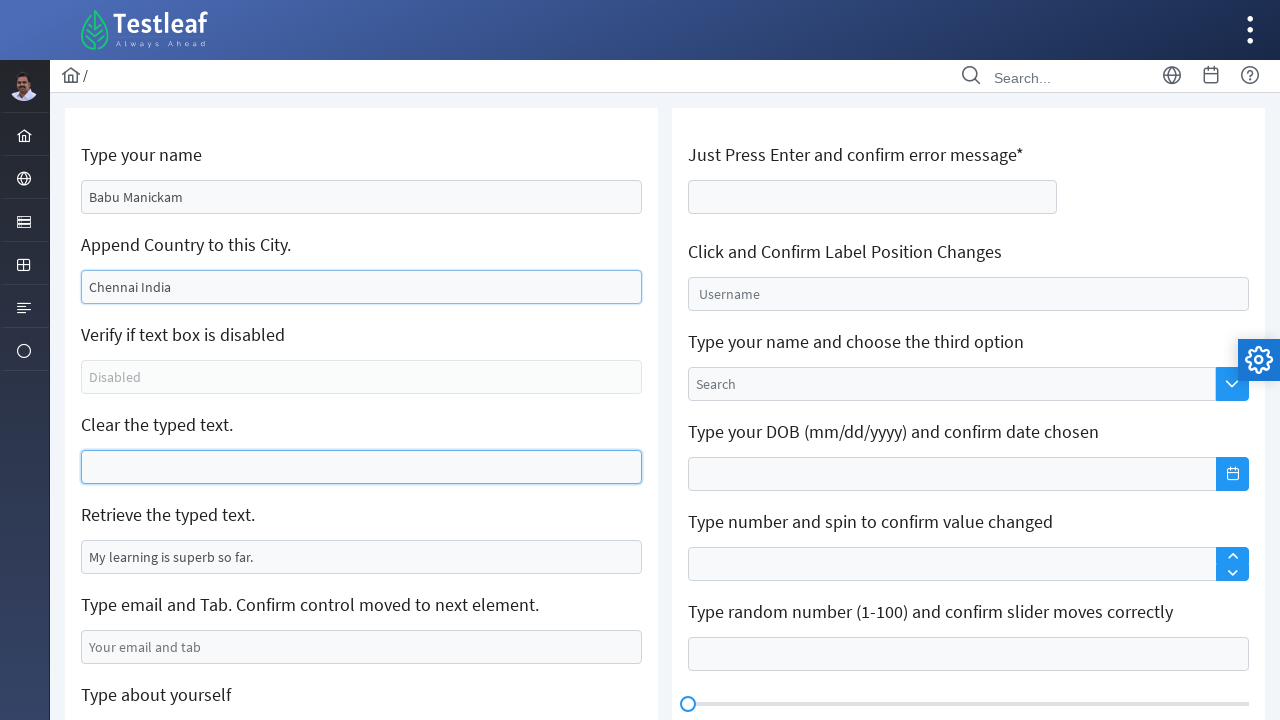

Located the disabled text box for verification
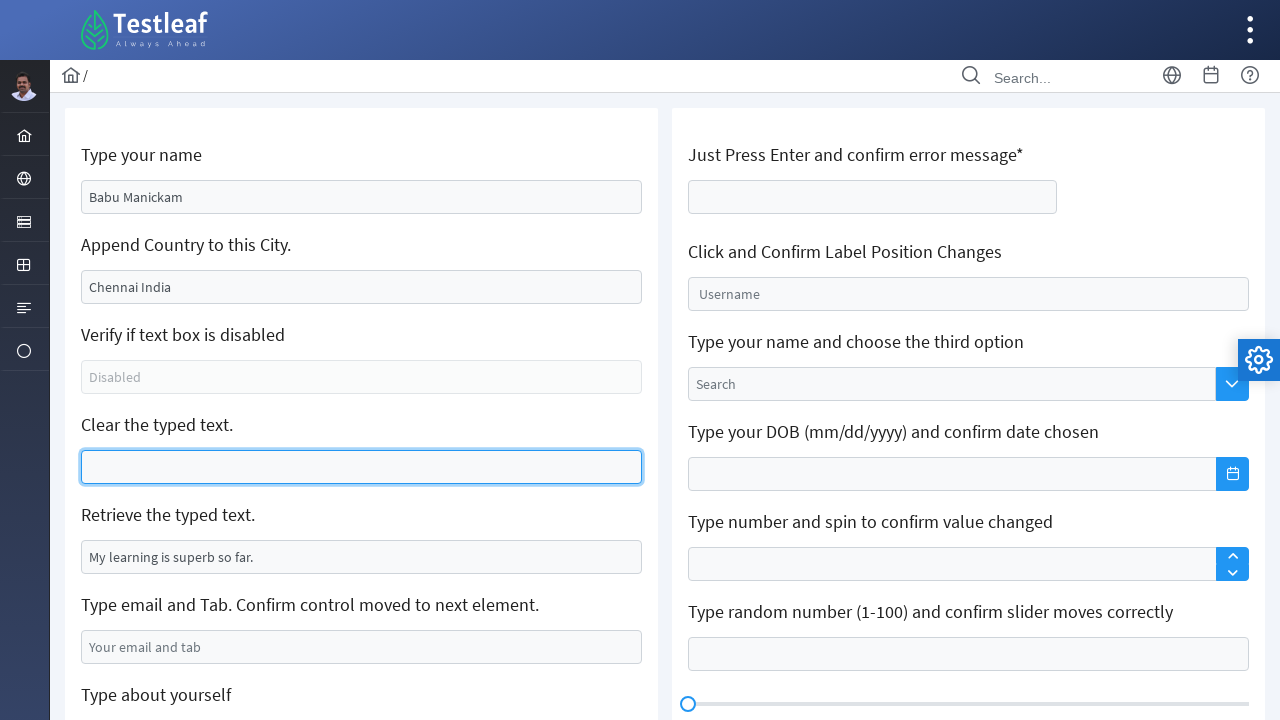

Verified disabled status of text box: is_enabled=False
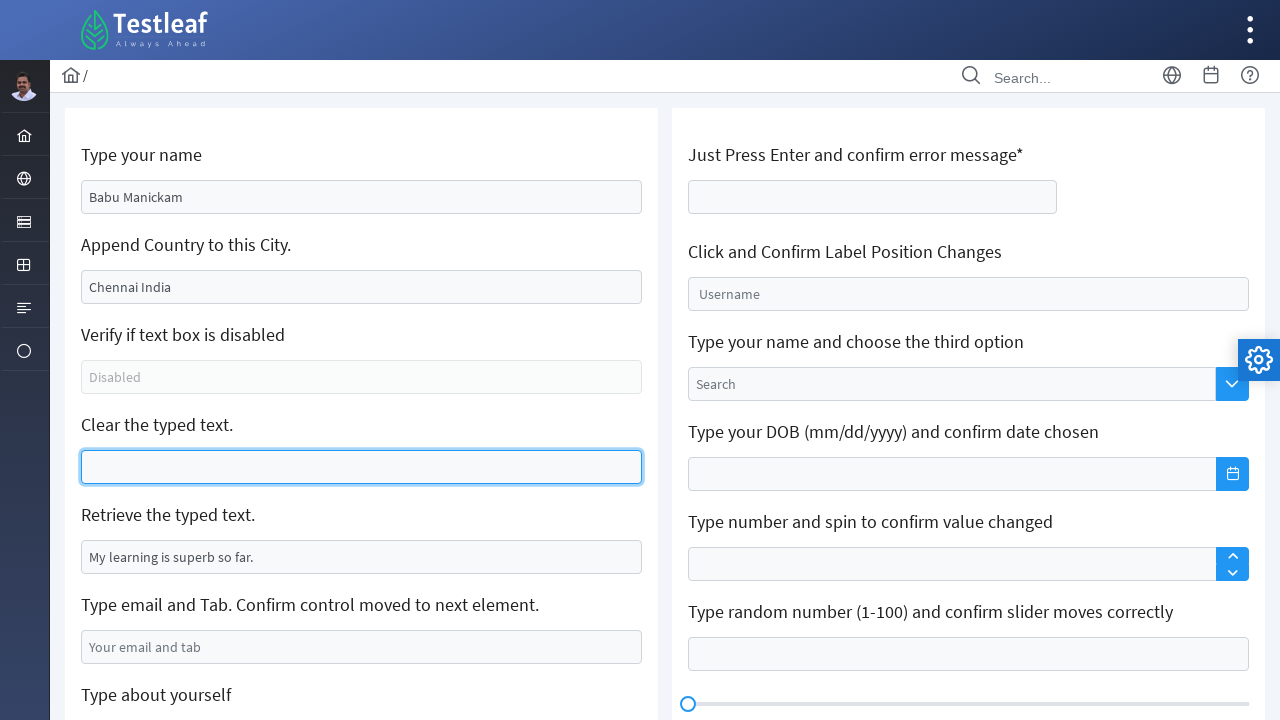

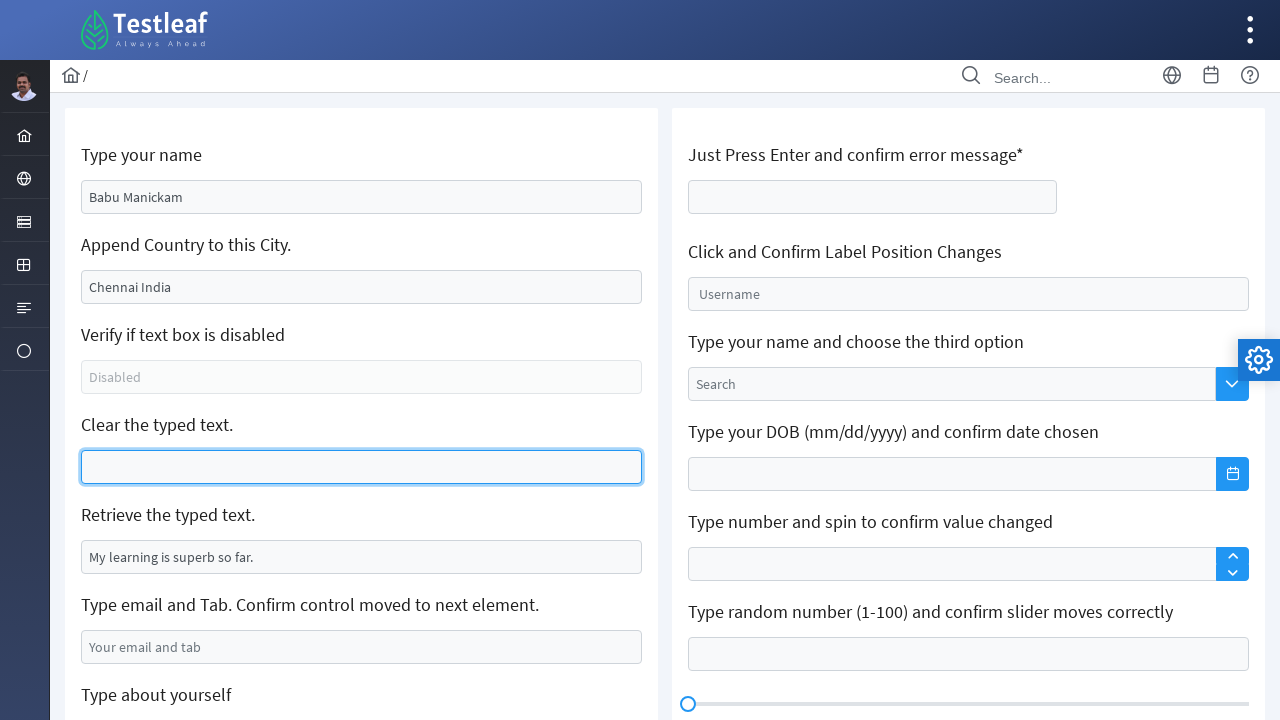